Tests table sorting functionality by clicking on a column header and verifying the table structure including columns and rows count

Starting URL: https://v1.training-support.net/selenium/tables

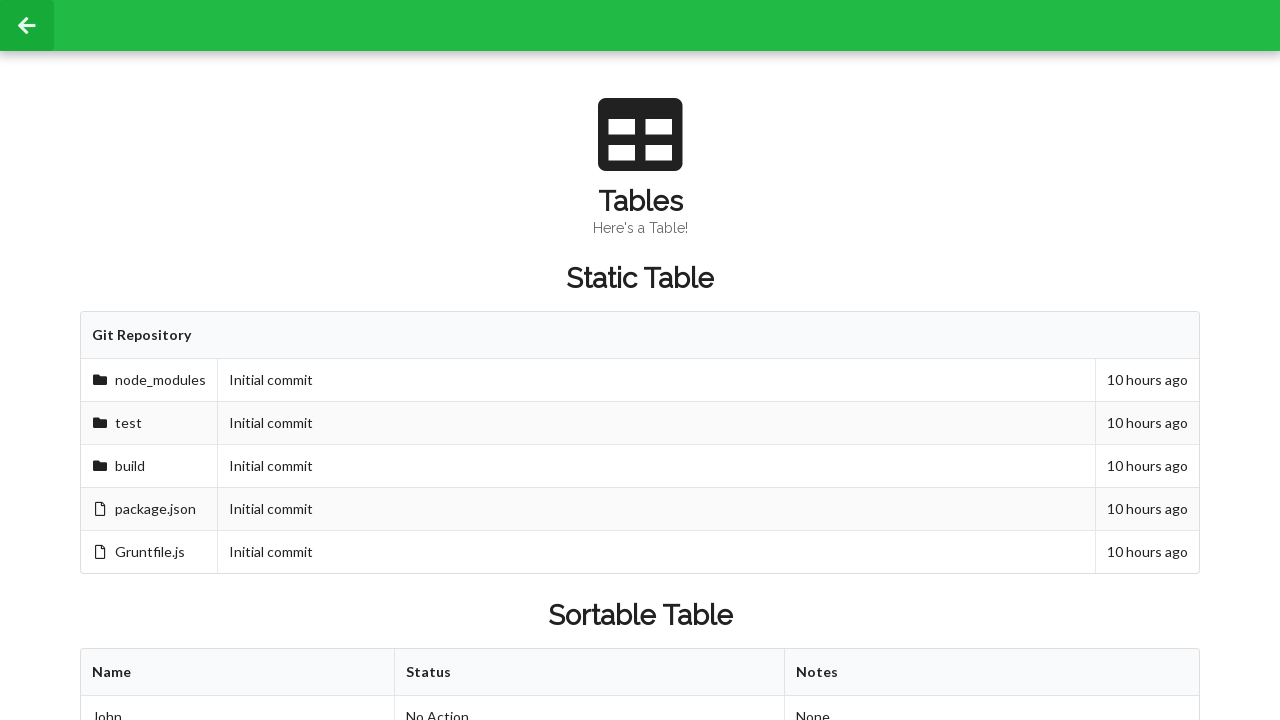

Waited for sortable table to load
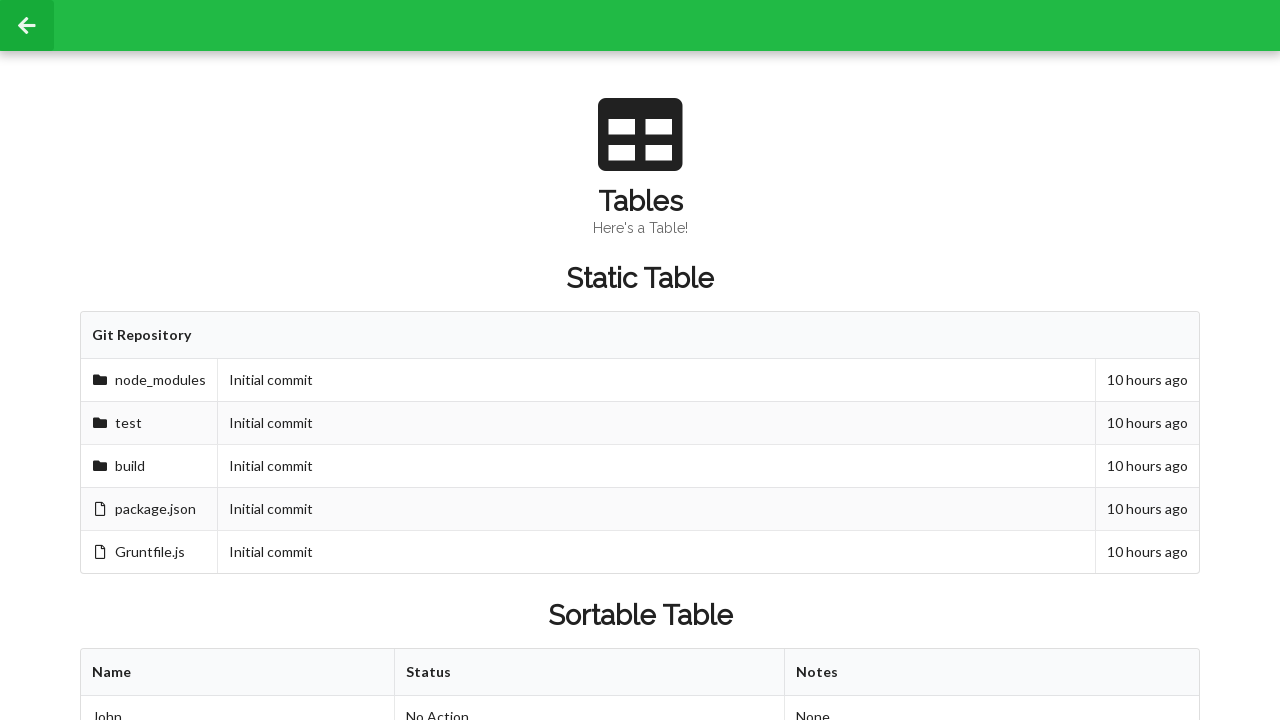

Retrieved 3 column headers from table
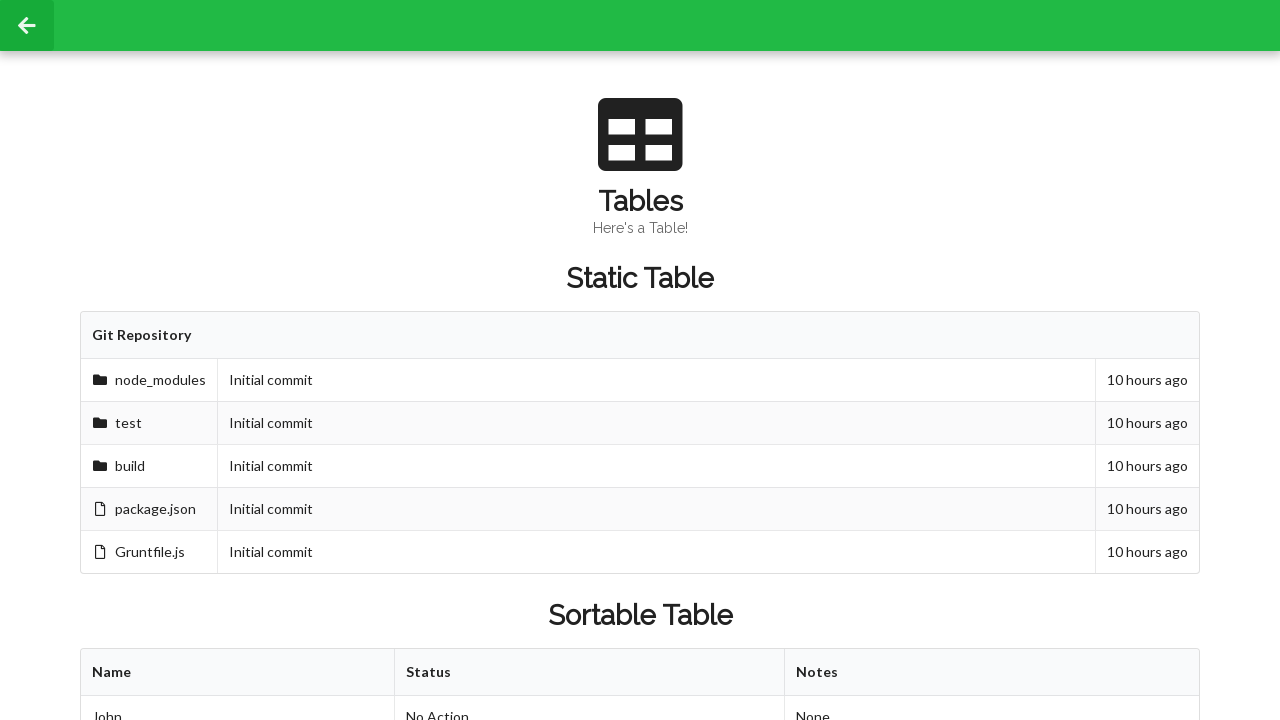

Retrieved 3 rows from table body
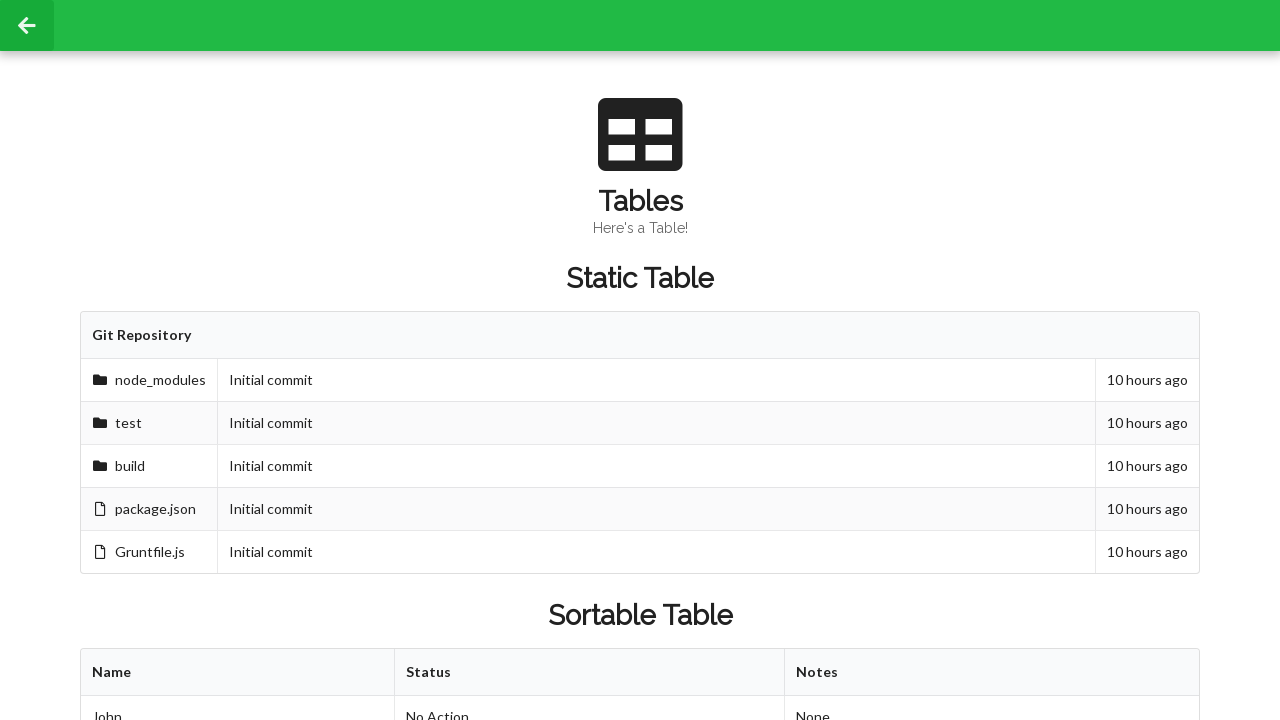

Captured cell value before sorting: 'Approved'
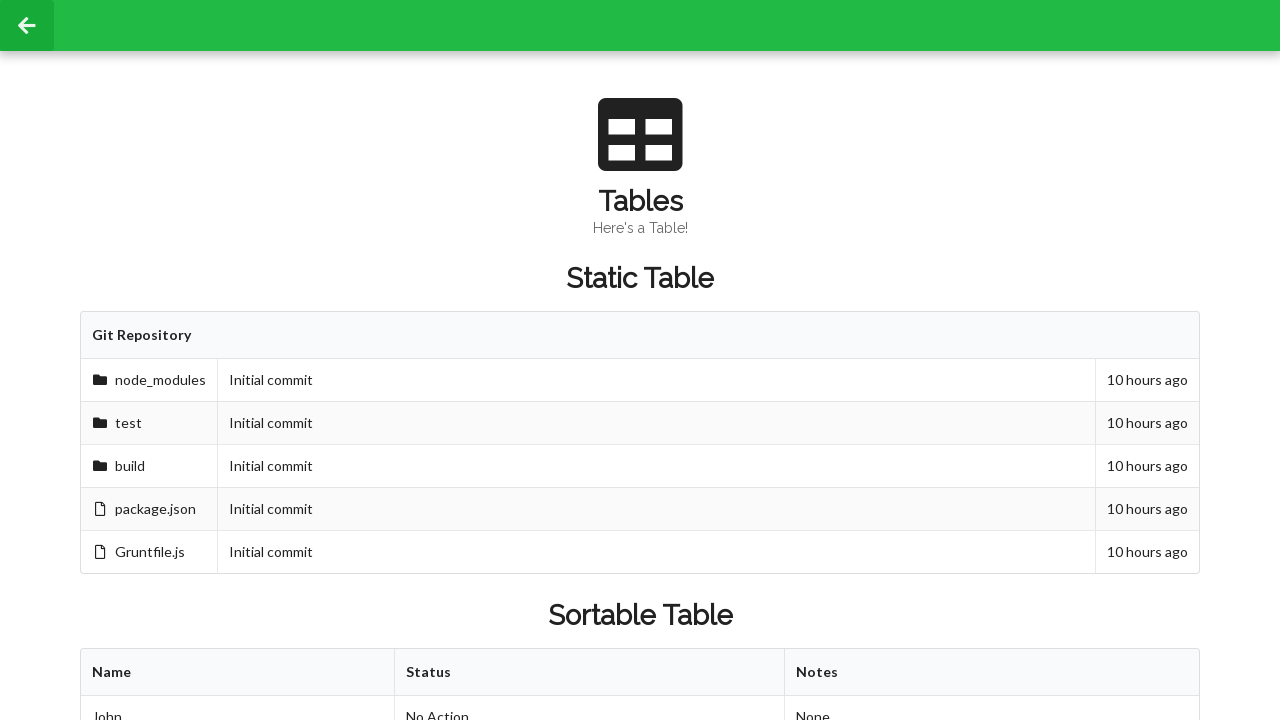

Clicked first column header to sort table at (238, 673) on xpath=//table[@id='sortableTable']/thead/tr/th[1]
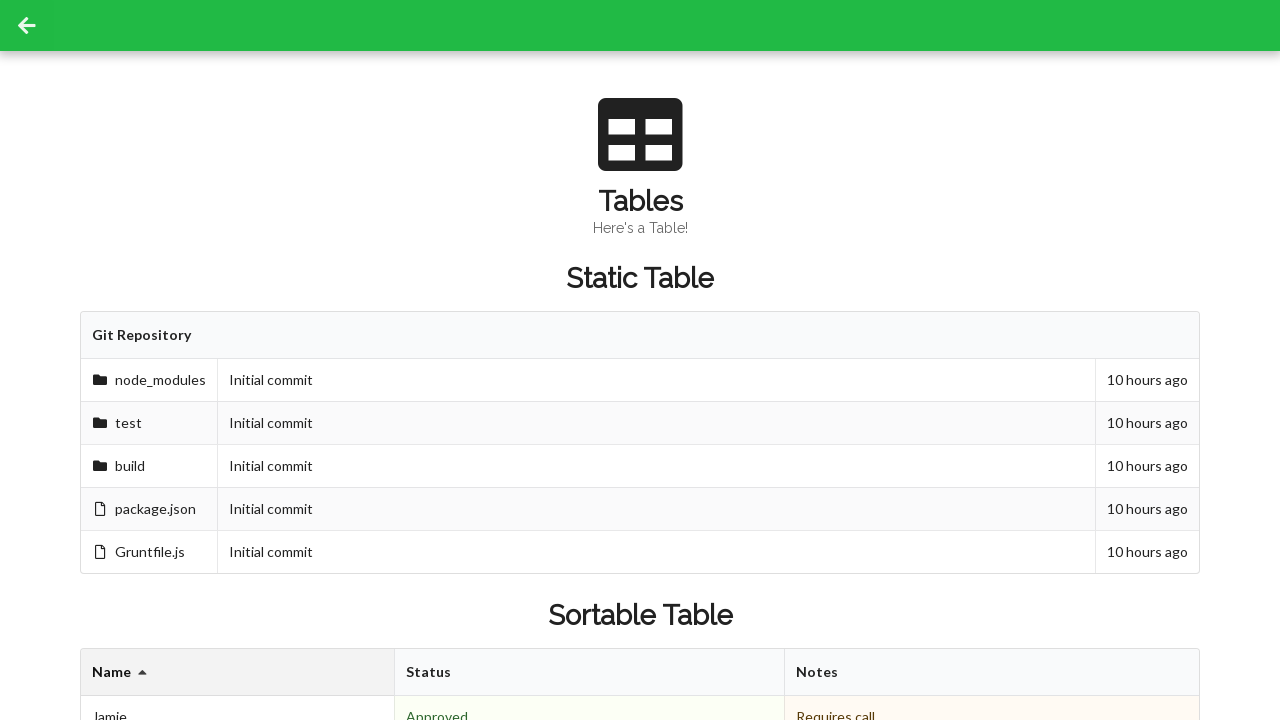

Waited 500ms for table sorting to complete
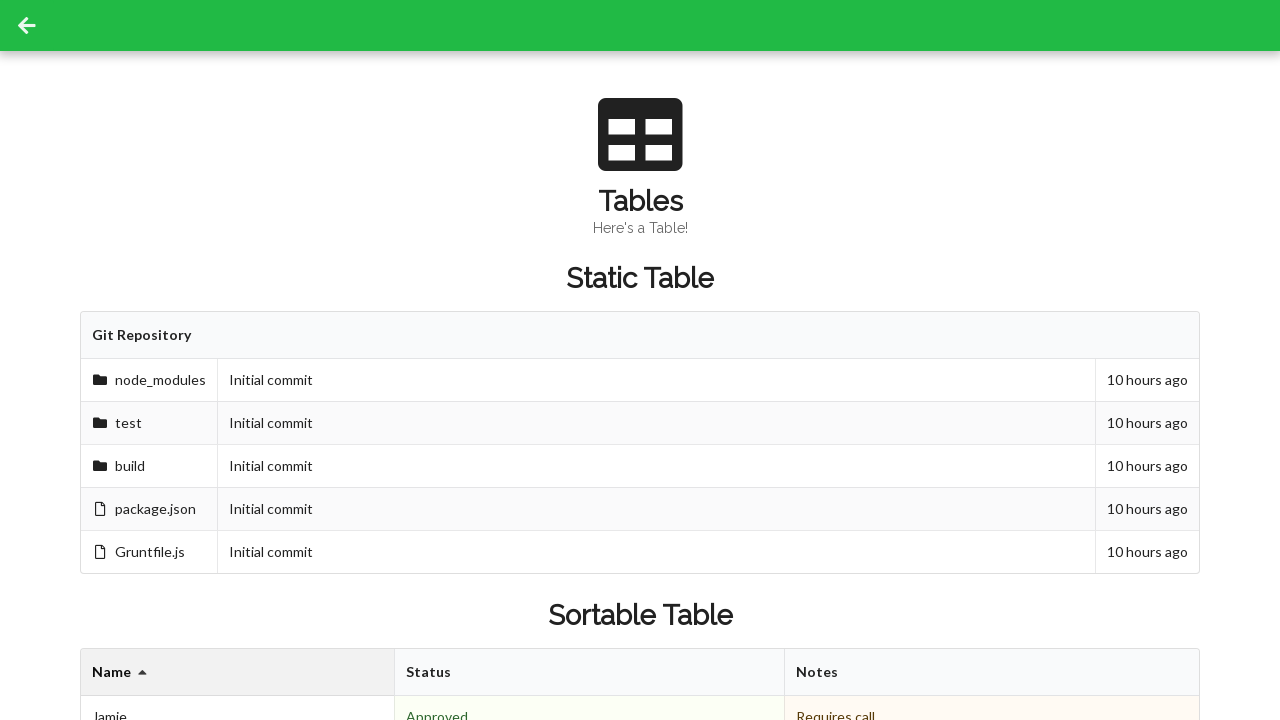

Captured cell value after sorting: 'Denied'
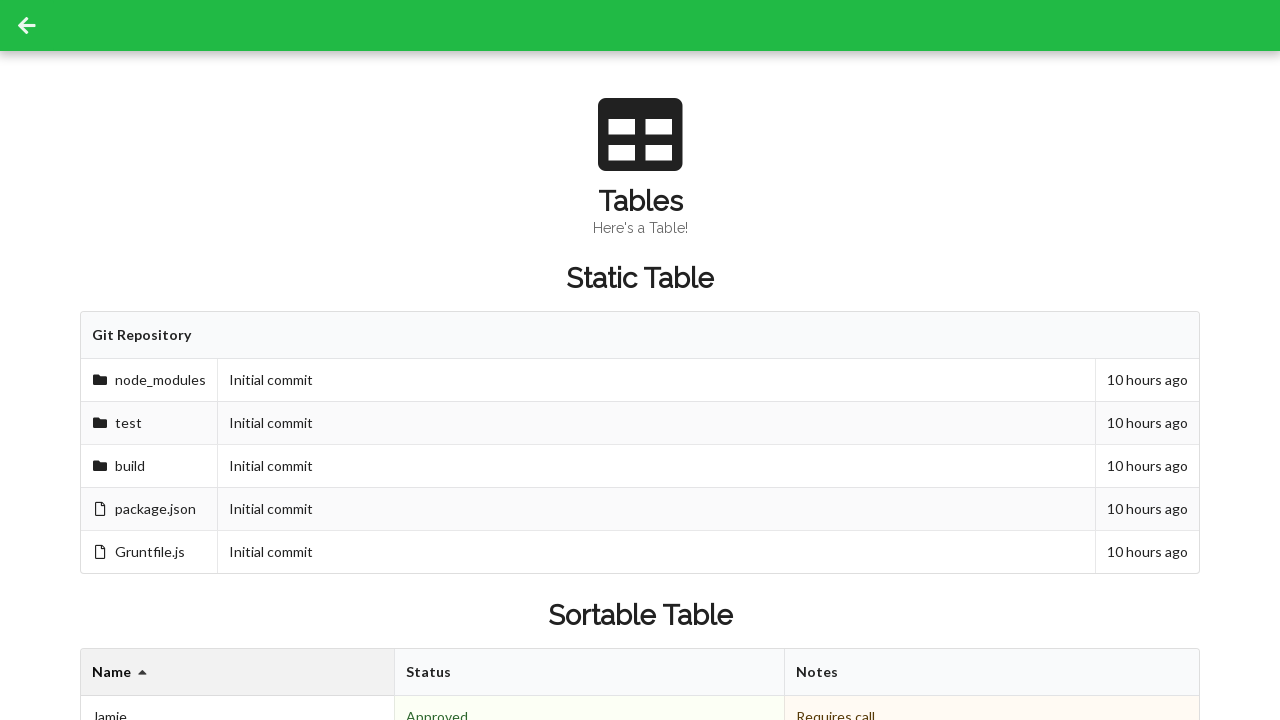

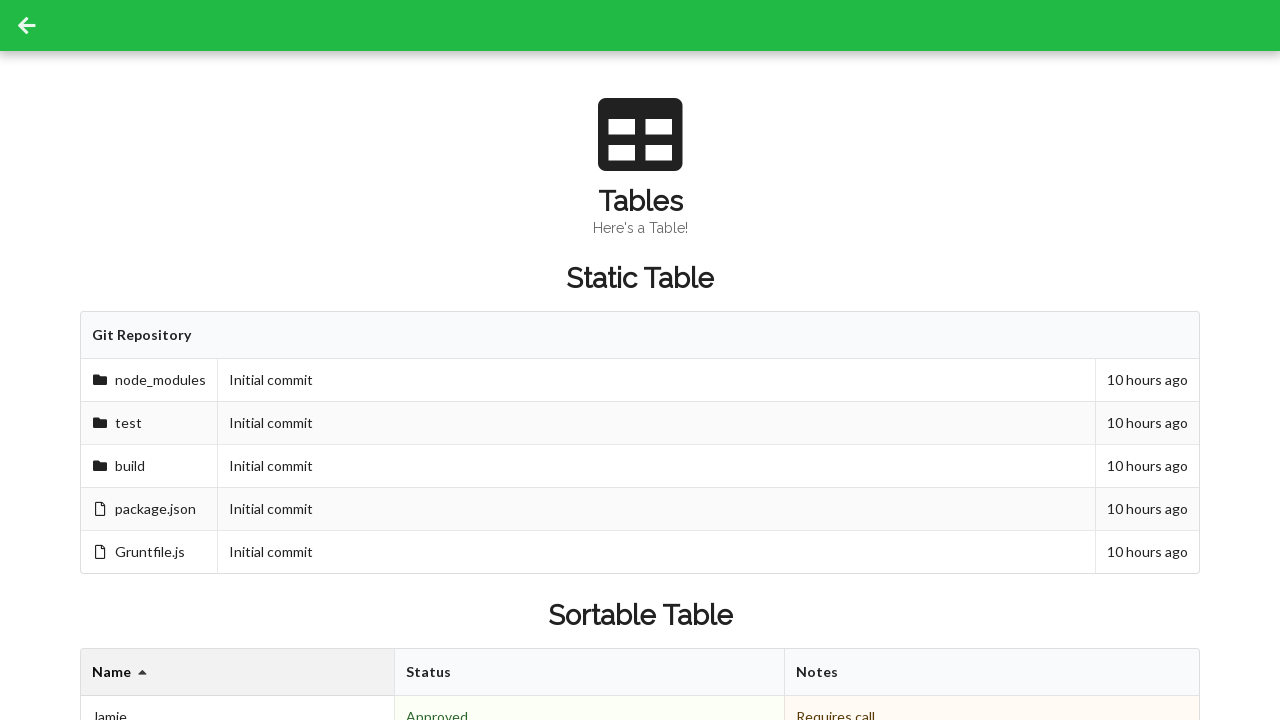